Tests alert handling functionality by triggering a timed alert and accepting it

Starting URL: https://demoqa.com/alerts

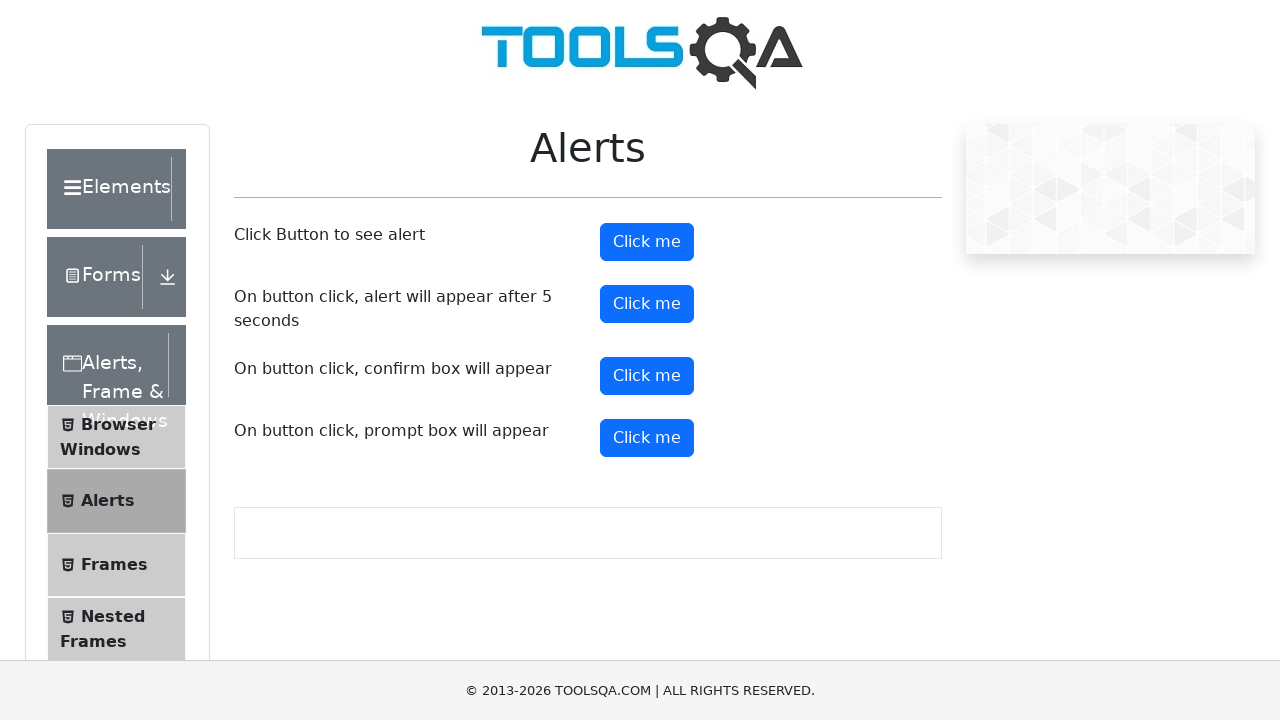

Clicked button to trigger timed alert at (647, 304) on #timerAlertButton
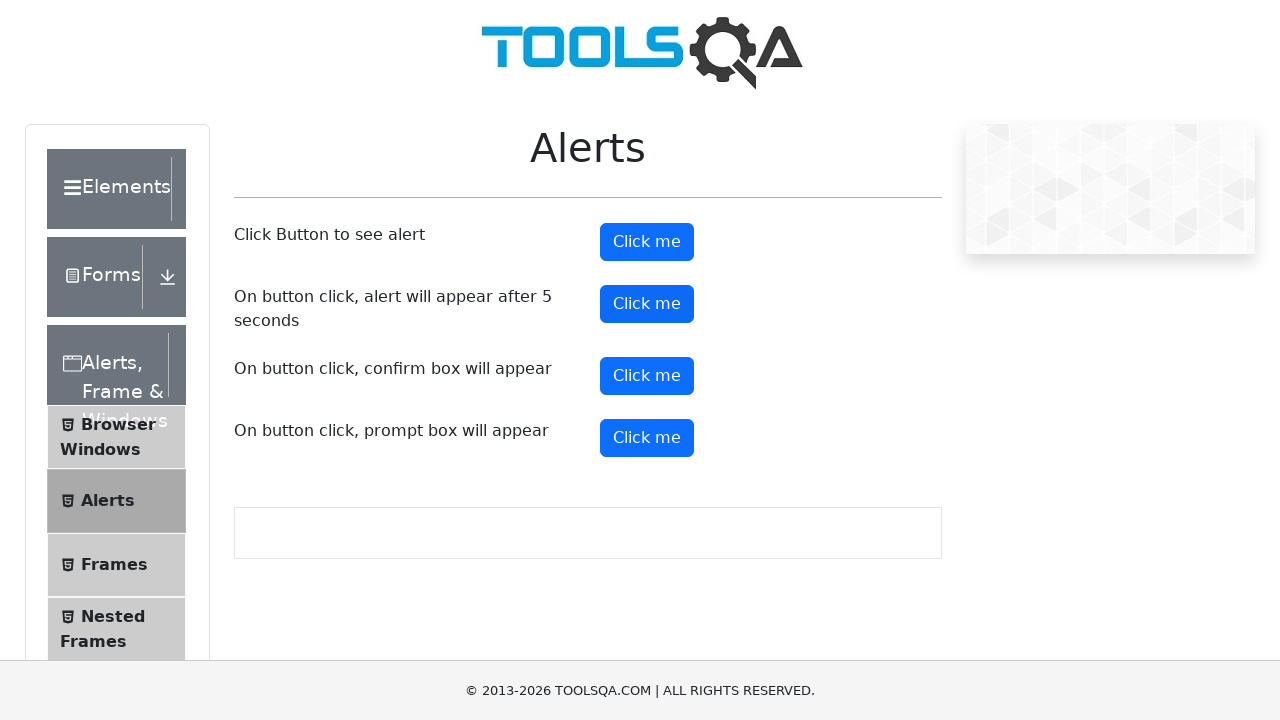

Waited 5 seconds for alert to appear
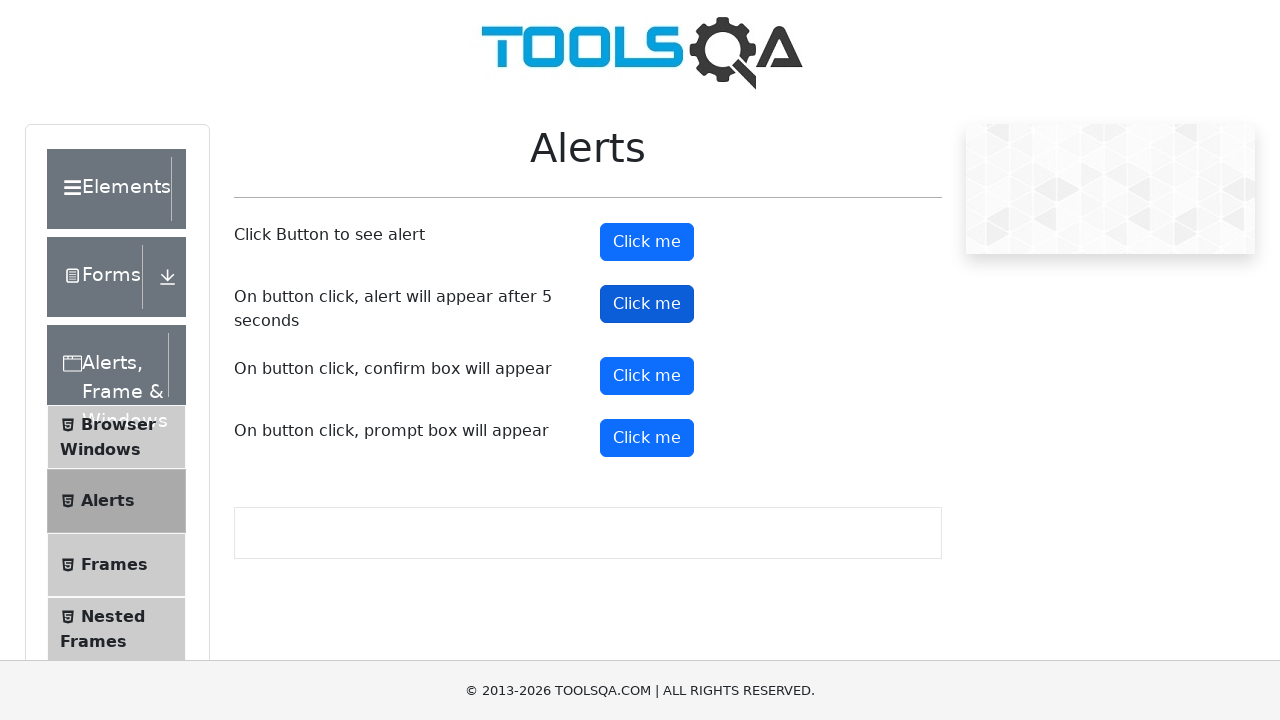

Set up dialog handler to accept alerts
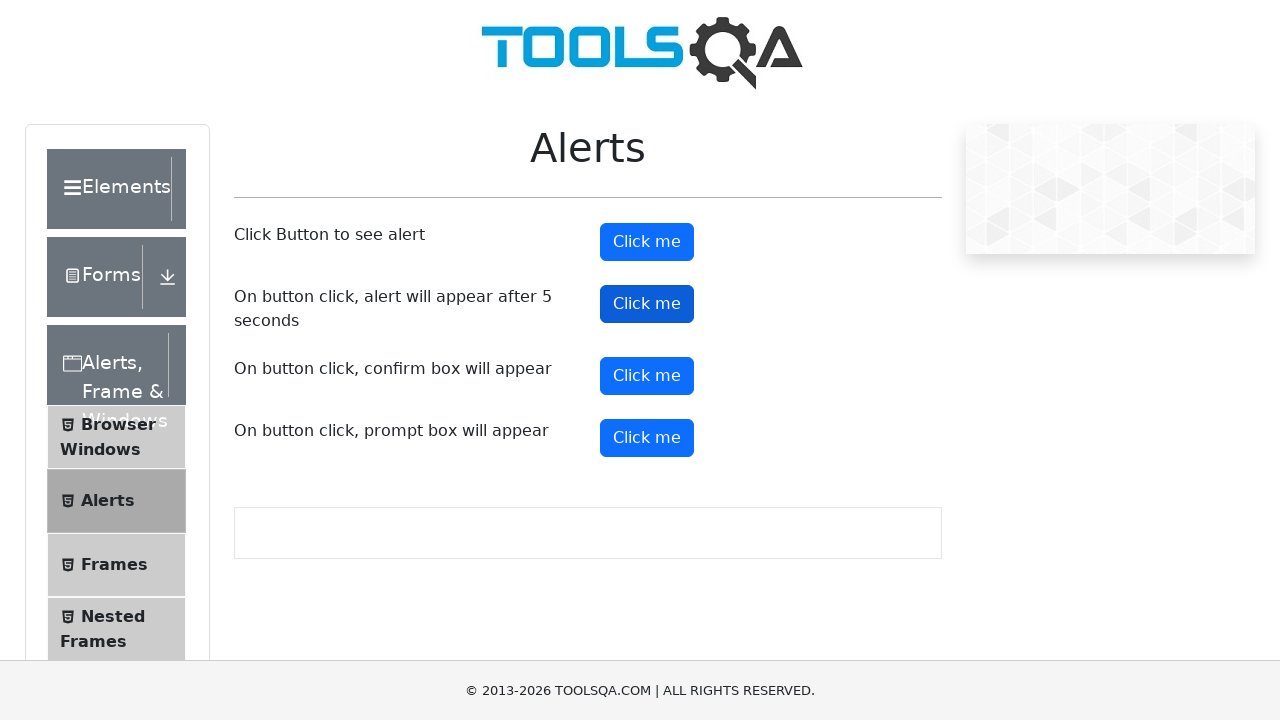

Evaluated JavaScript to trigger pending dialogs
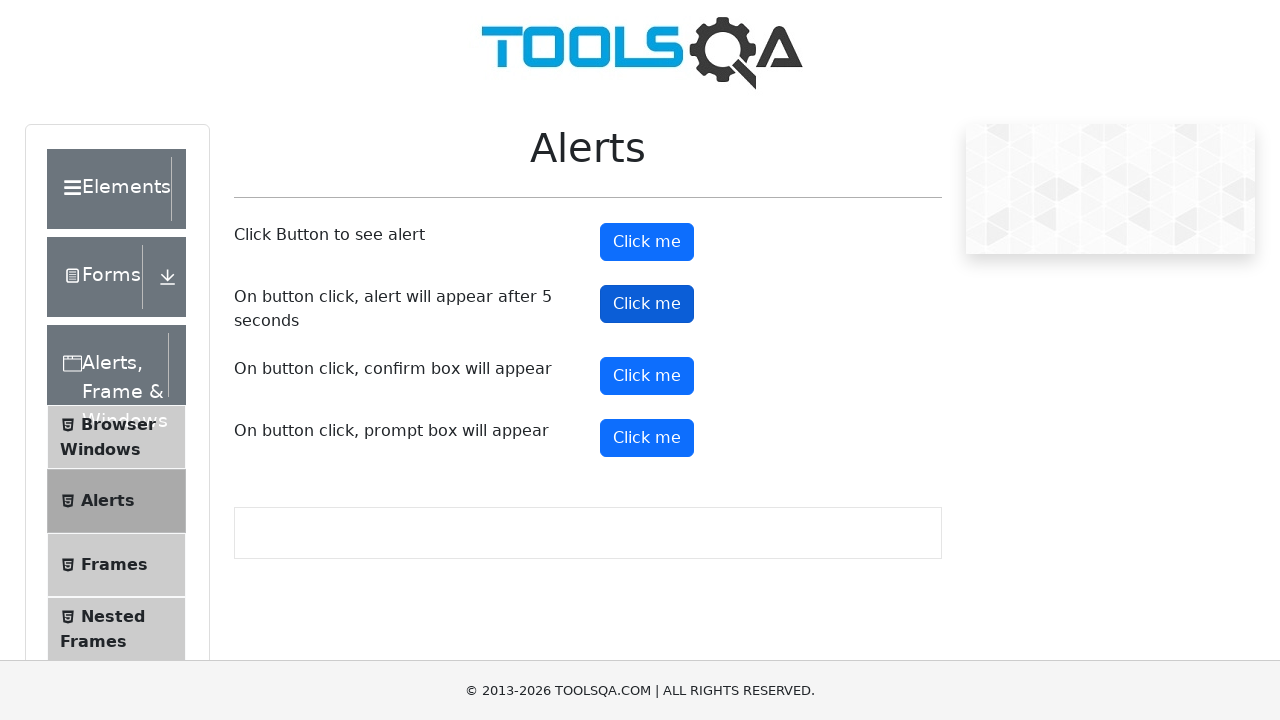

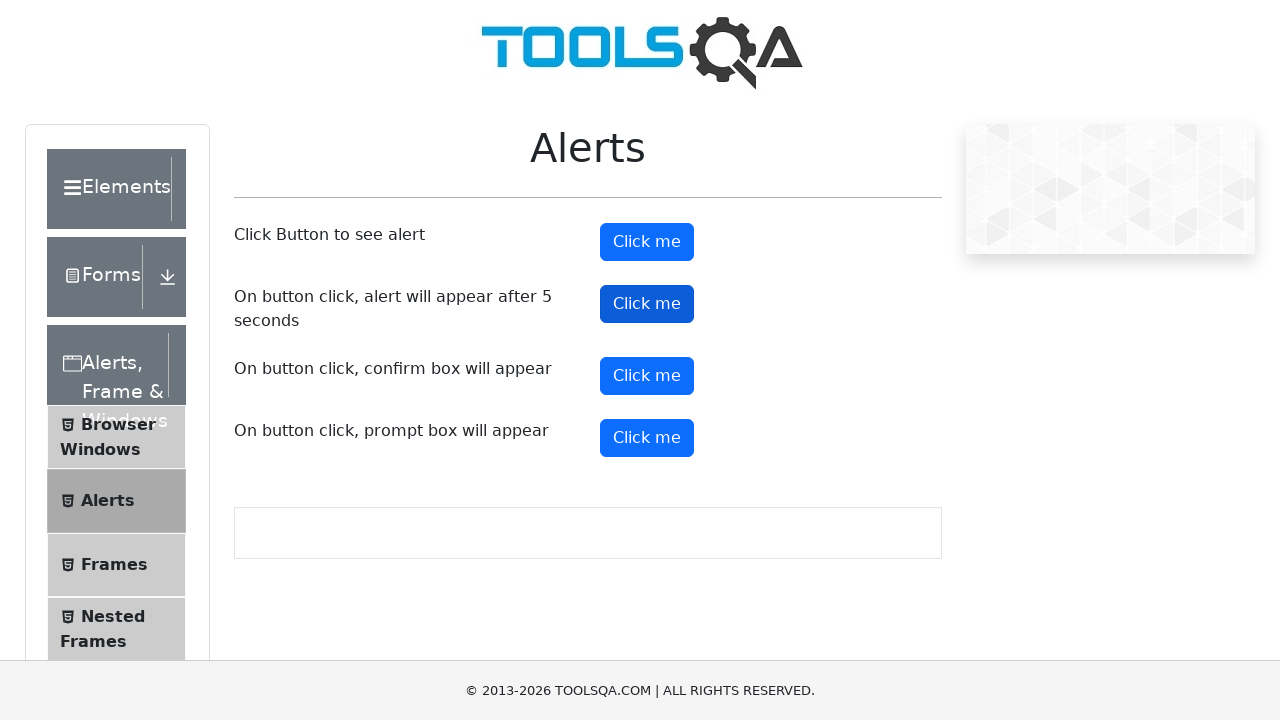